Tests dropdown selection functionality by selecting specific year, month, and day values from three different dropdown menus

Starting URL: https://testcenter.techproeducation.com/index.php?page=dropdown

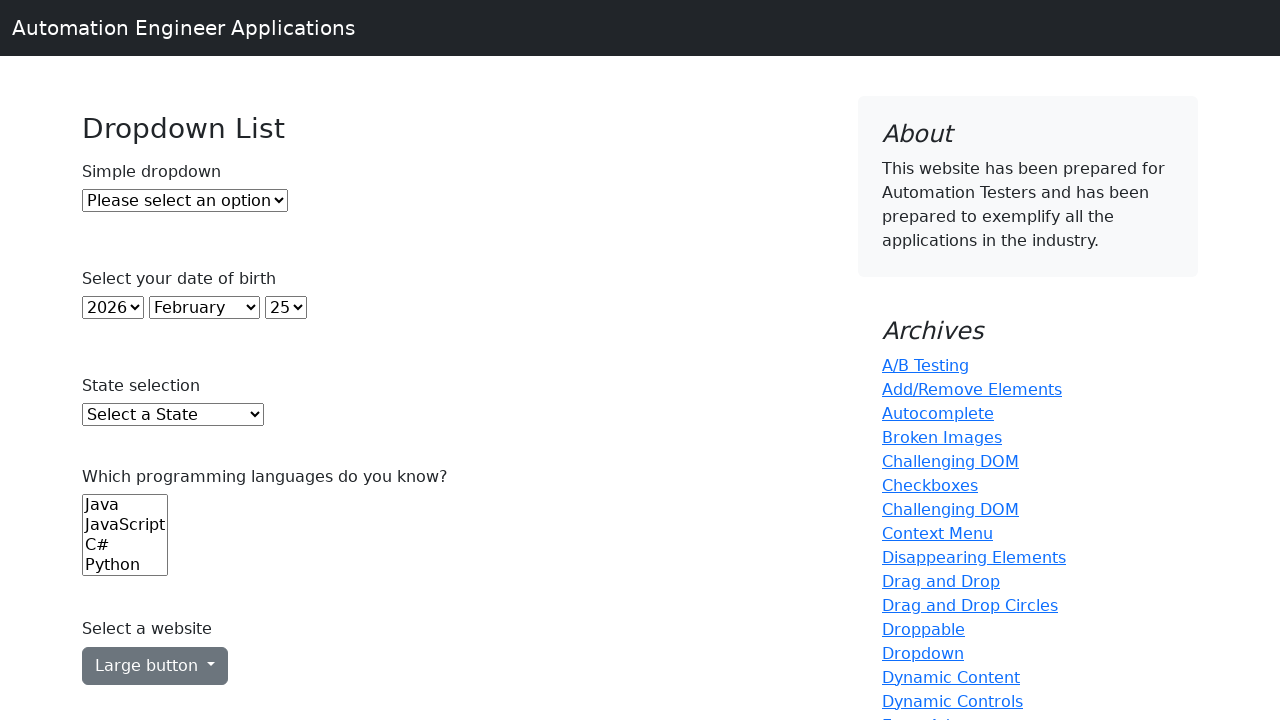

Selected year 2011 from year dropdown on xpath=//*[@id='year']
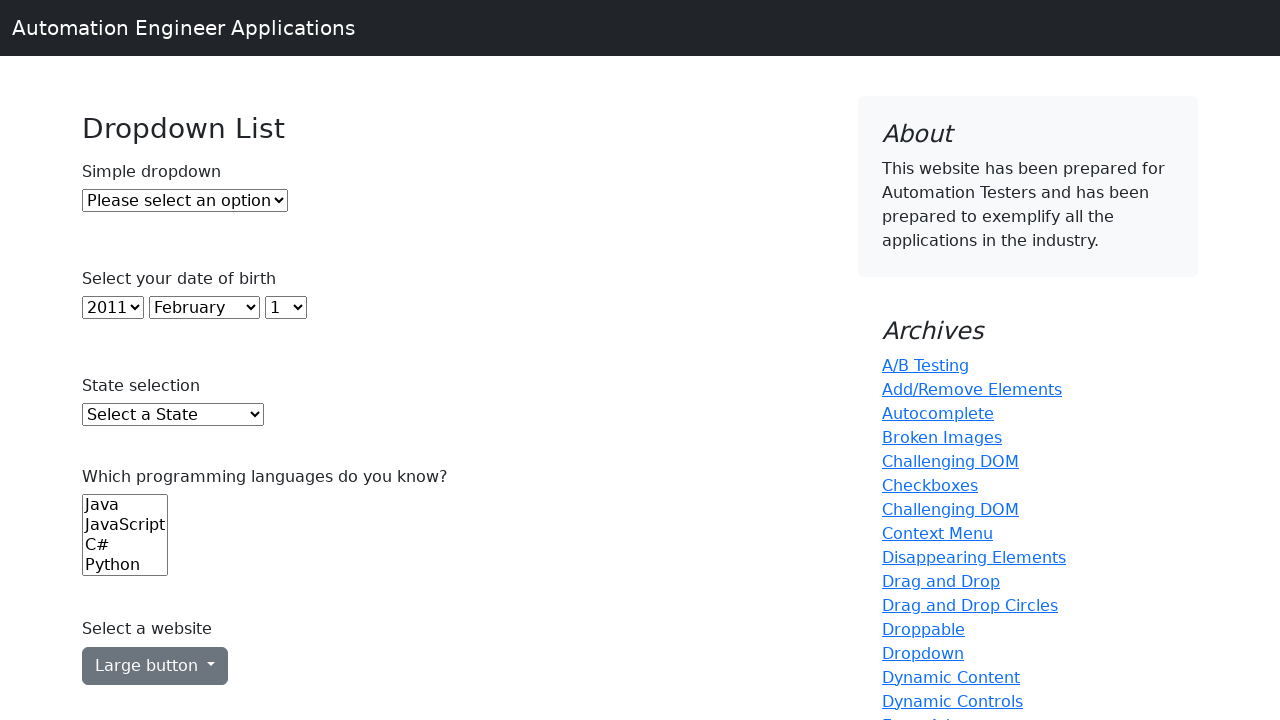

Selected May from month dropdown on xpath=//*[@id='month']
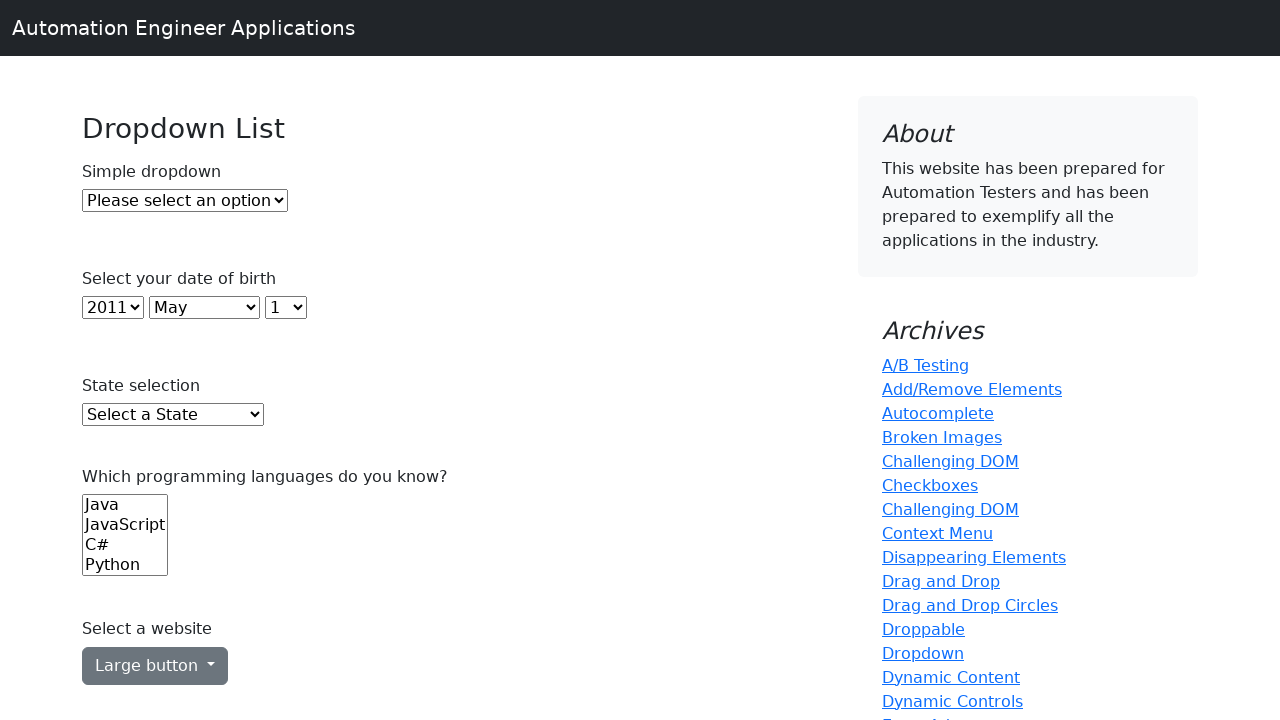

Selected day 2 from day dropdown on xpath=//*[@id='day']
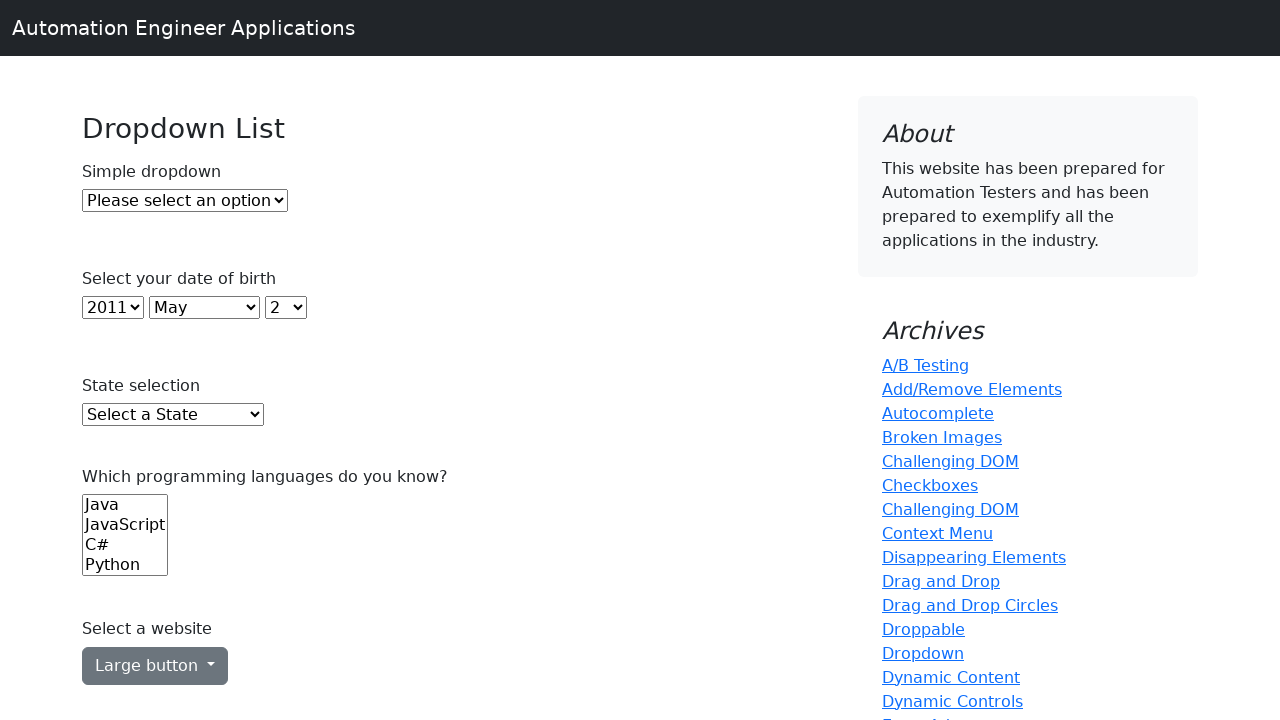

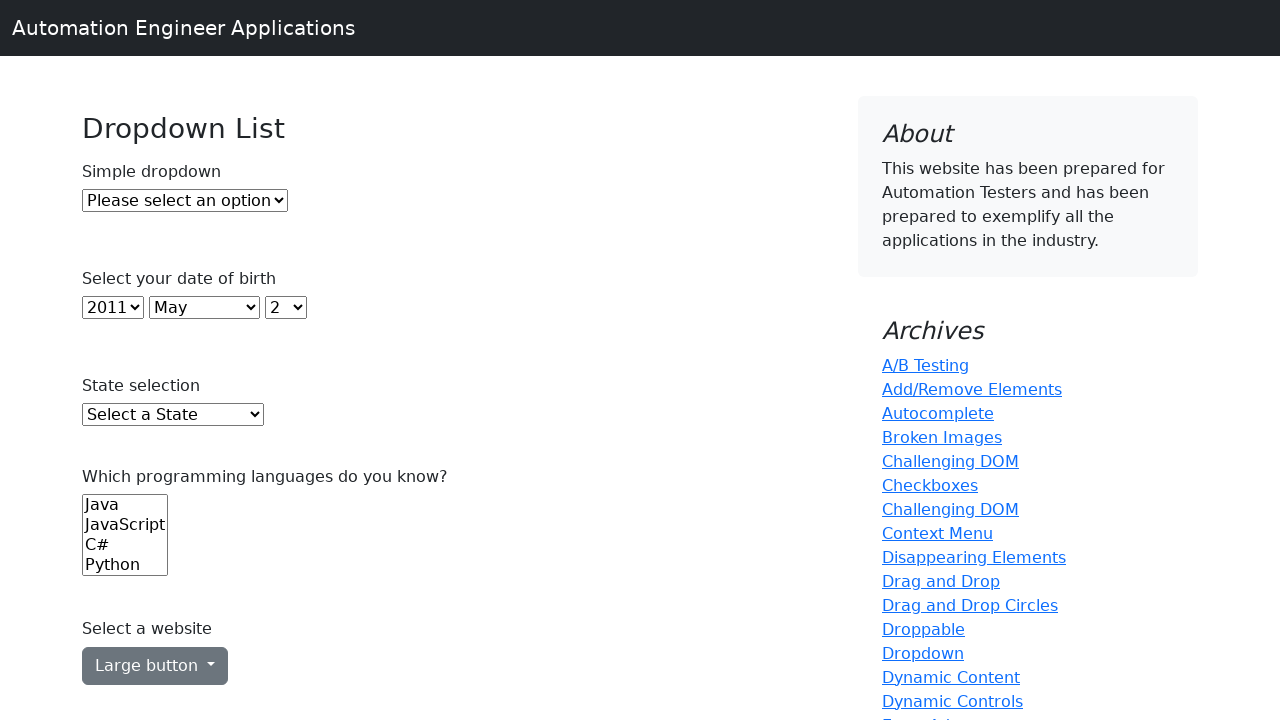